Tests A/B test opt-out by first visiting the main site to establish the domain, adding an opt-out cookie, then navigating to the A/B test page to verify it shows "No A/B Test".

Starting URL: http://the-internet.herokuapp.com

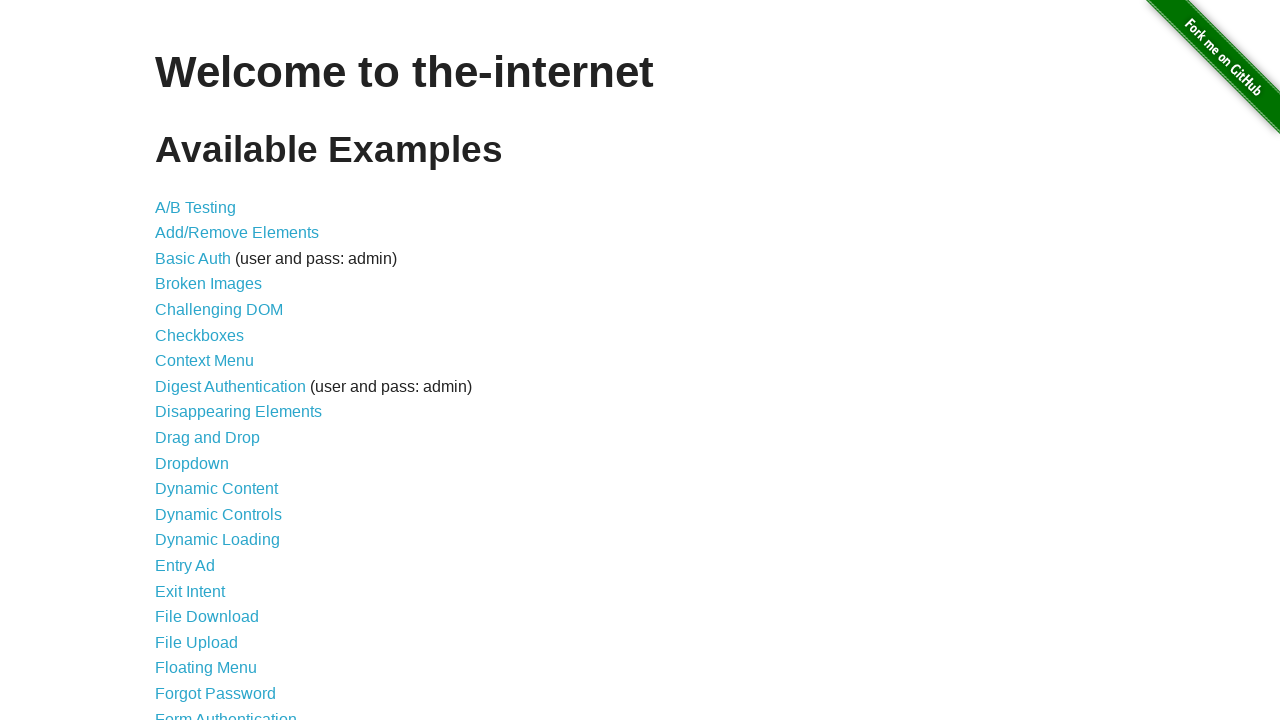

Added optimizelyOptOut cookie to domain the-internet.herokuapp.com
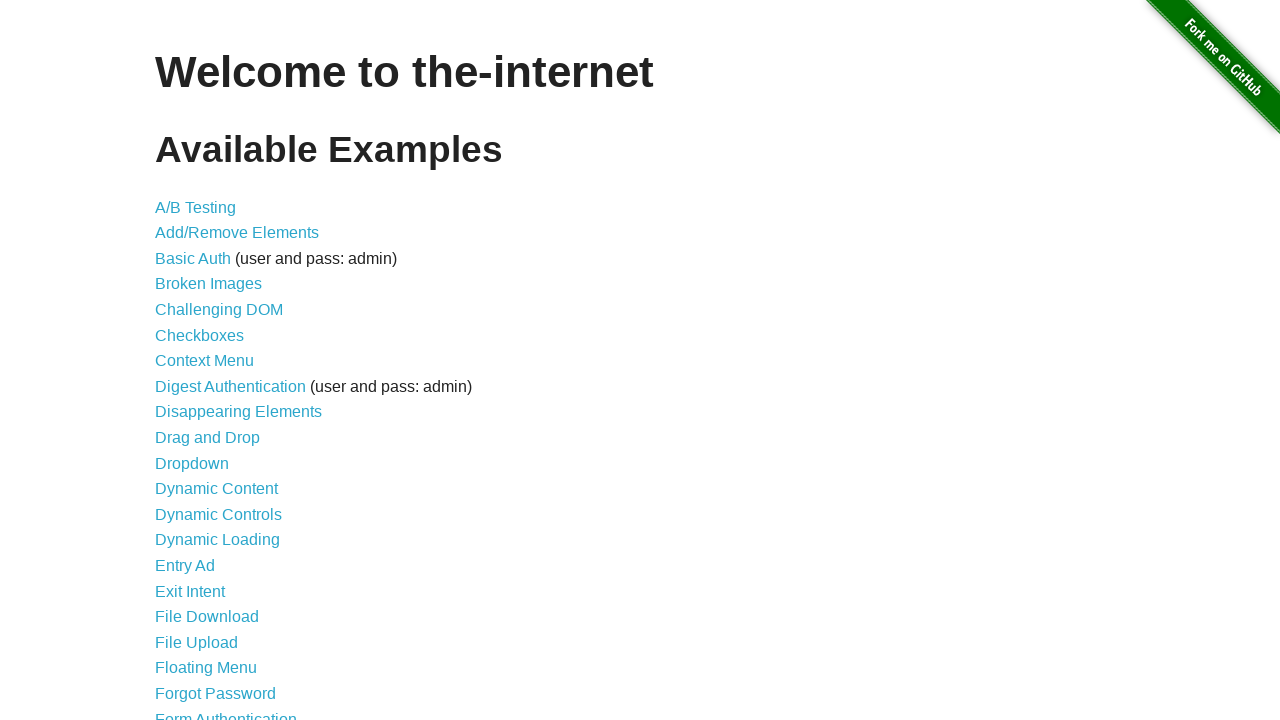

Navigated to A/B test page
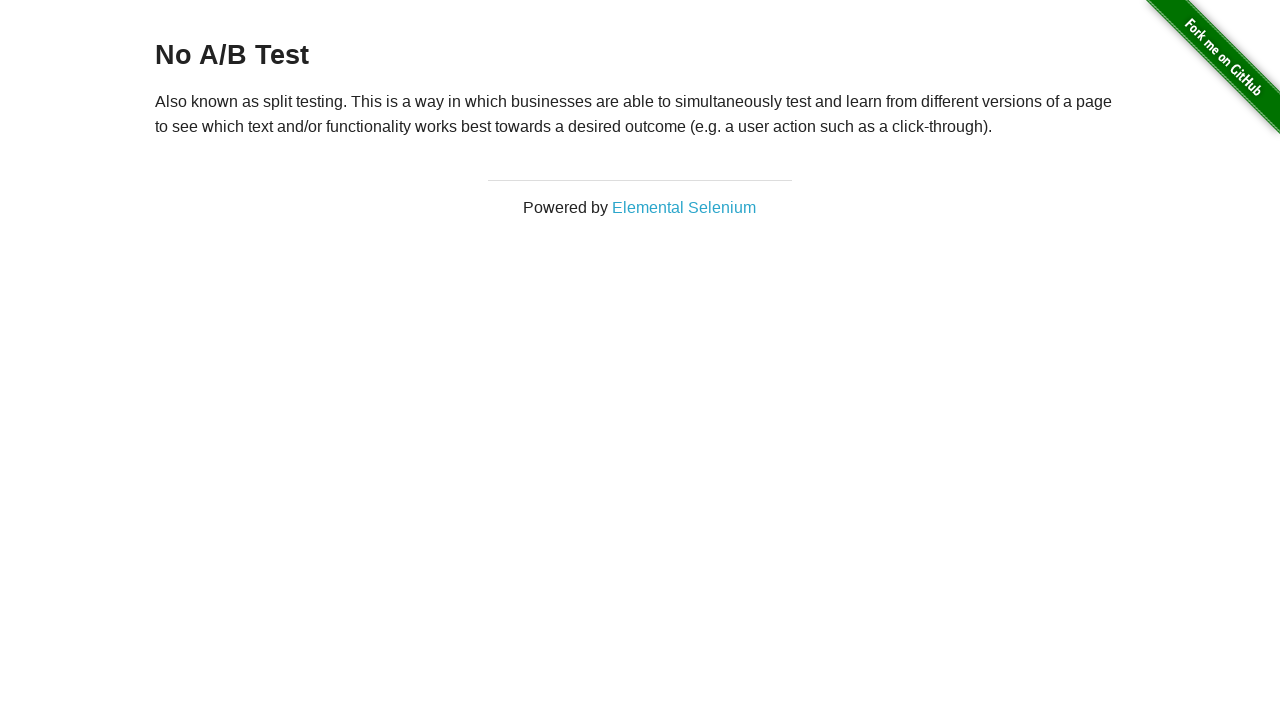

A/B test page heading loaded
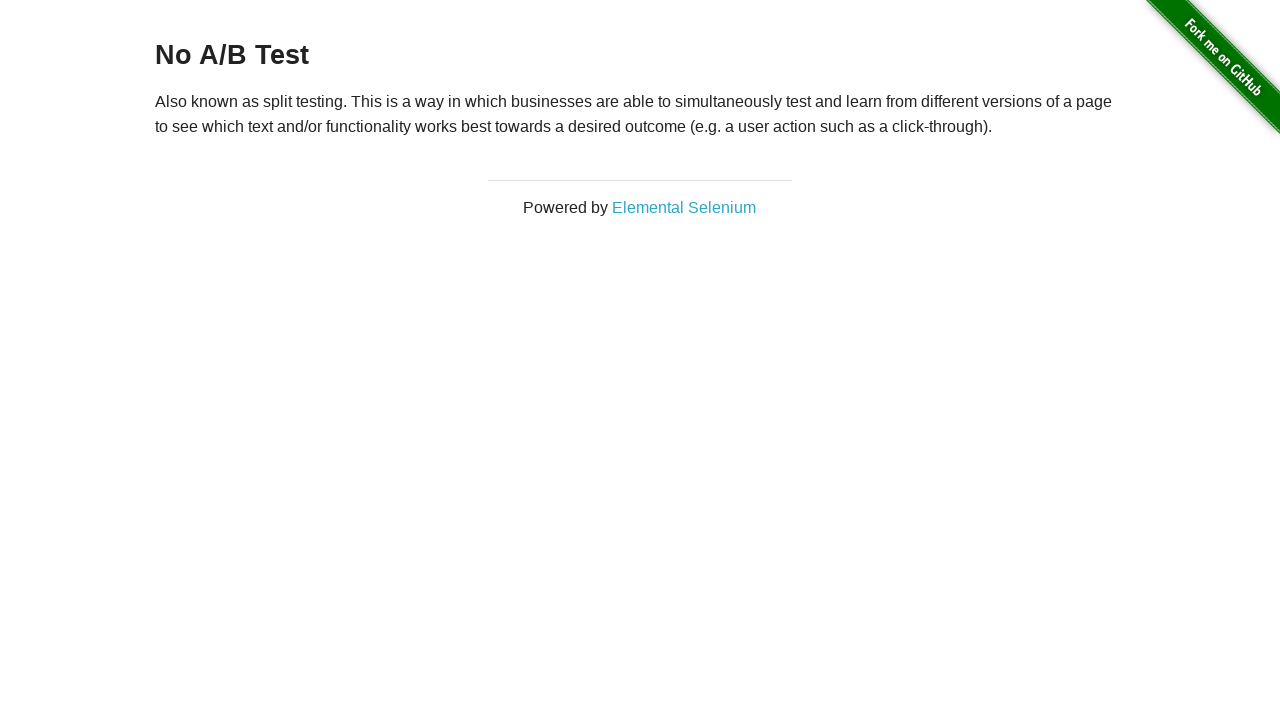

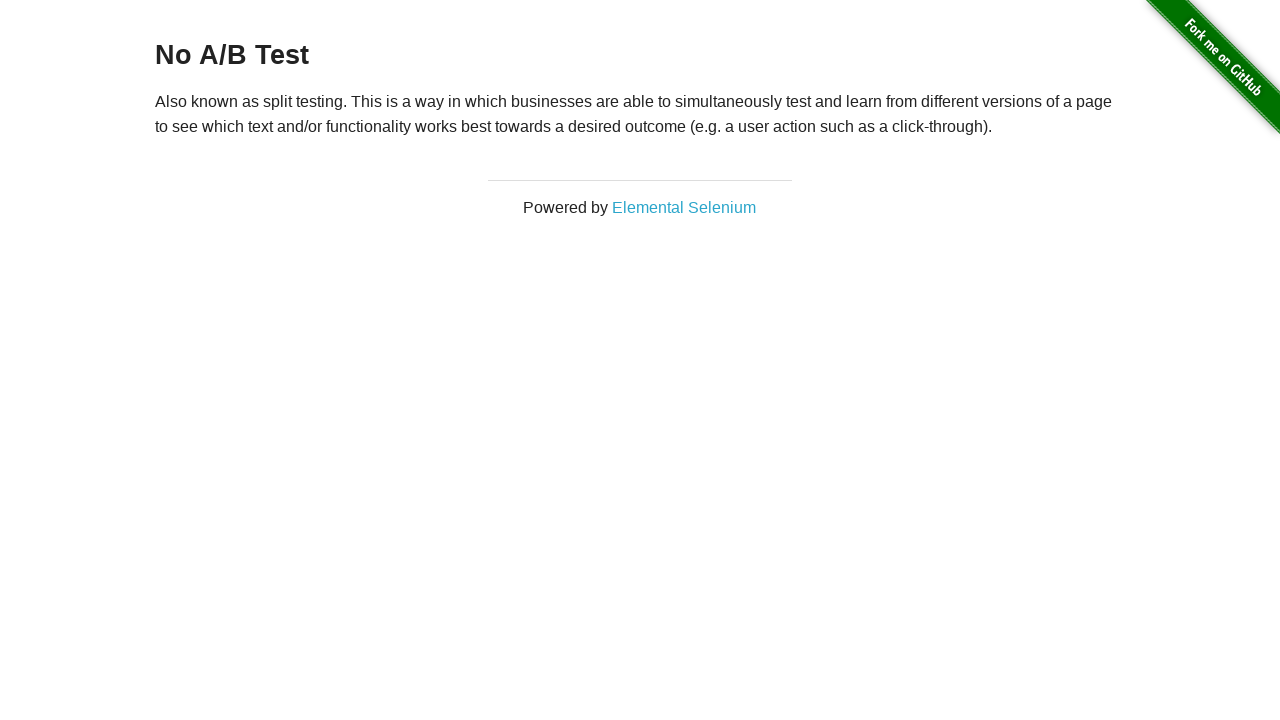